Tests division operation on the calculator by clicking number and operator buttons to compute 4000 / 200

Starting URL: https://www.calculator.net/

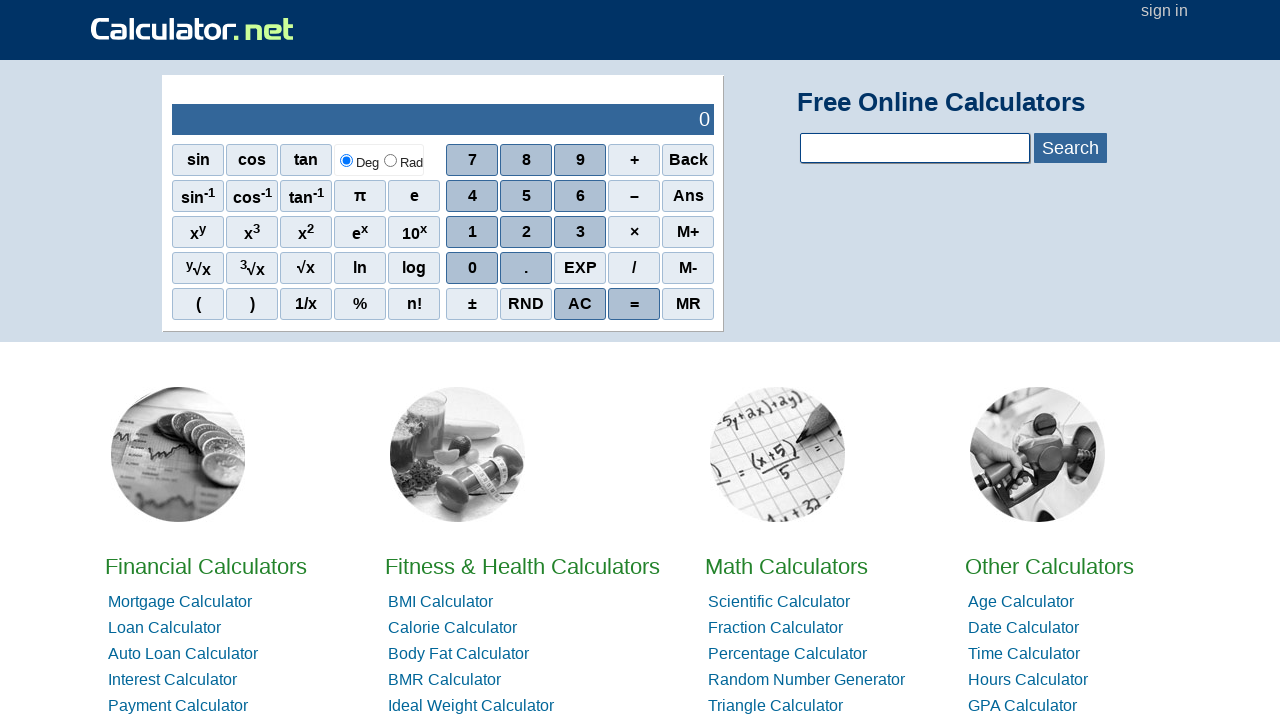

Retrieved all operator buttons from calculator
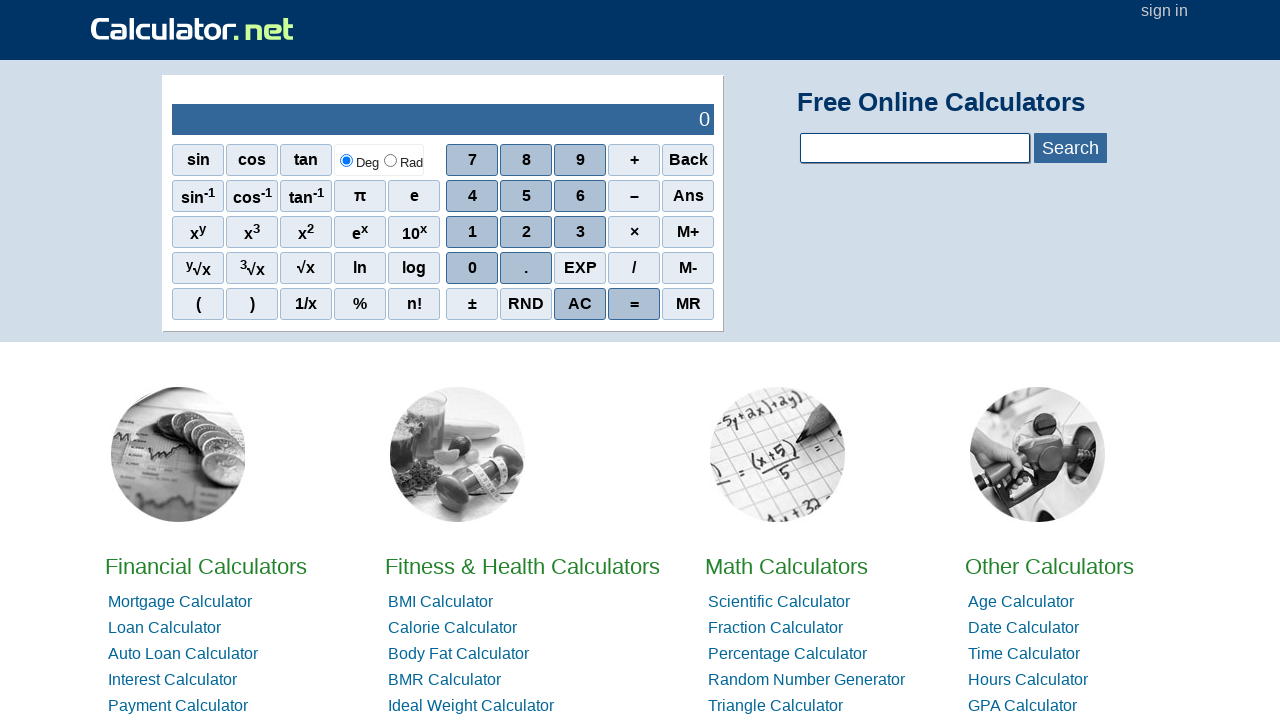

Retrieved all number buttons from calculator
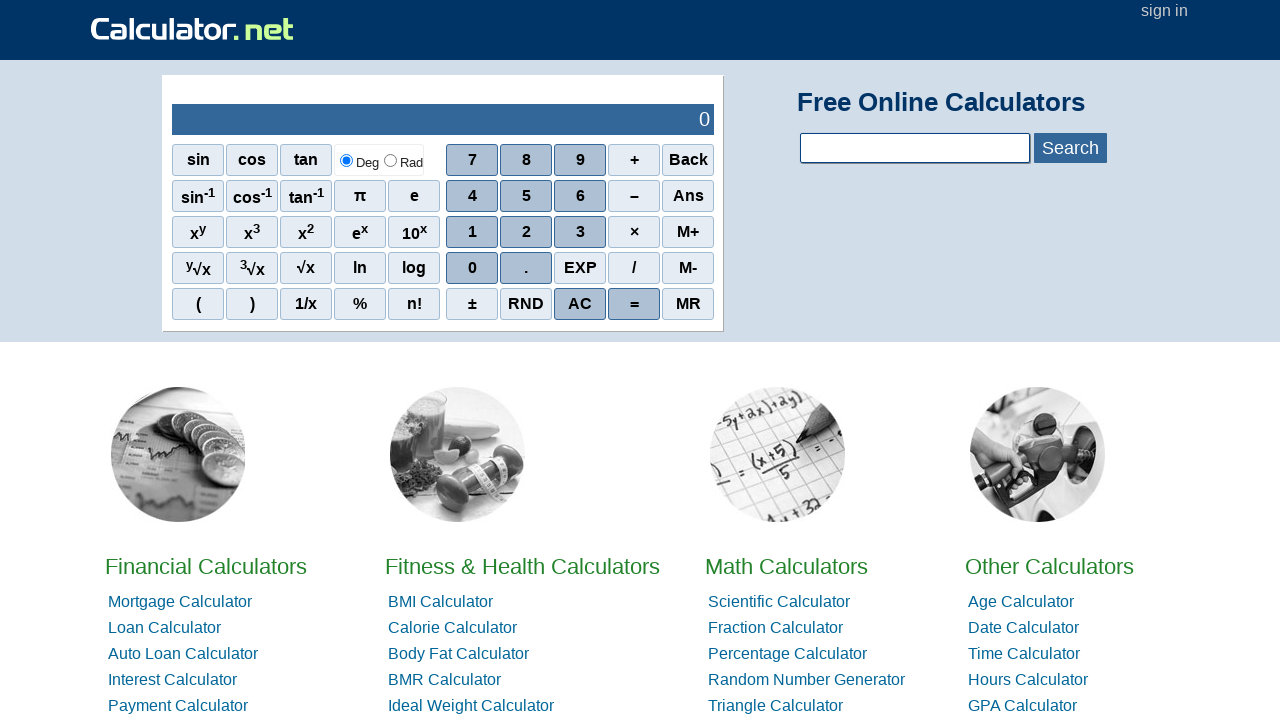

Clicked number '4'
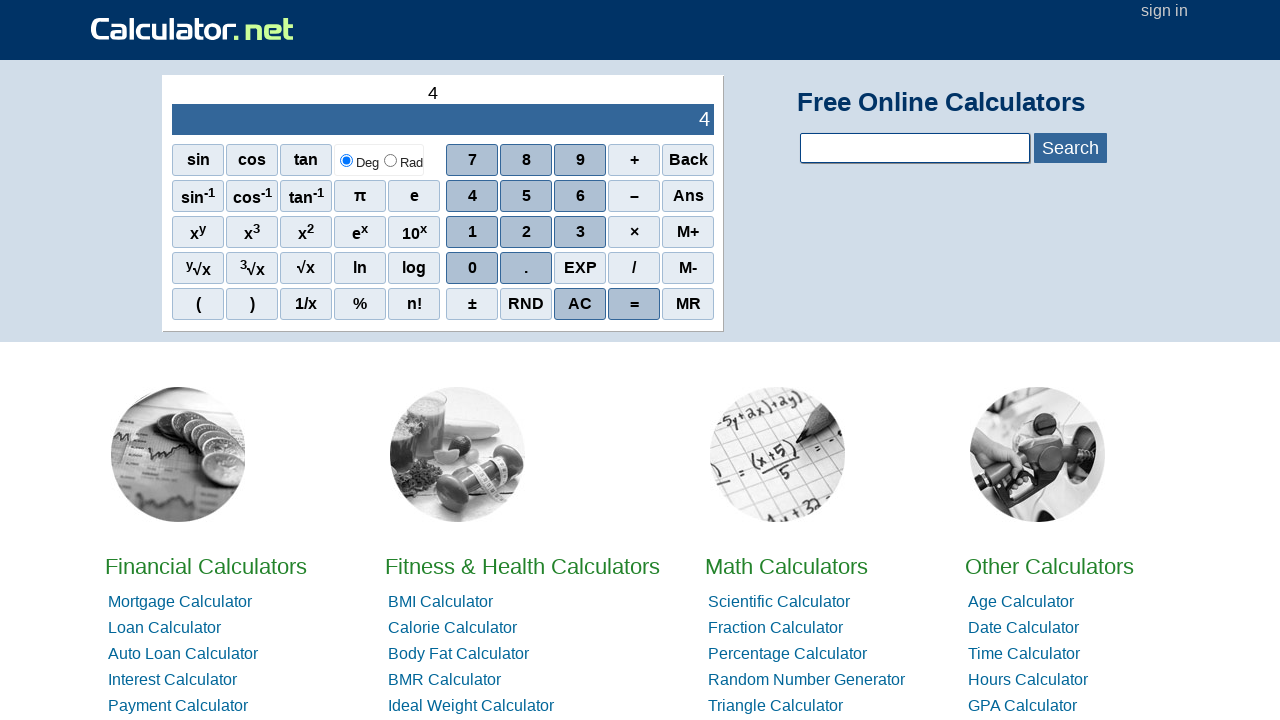

Clicked number '0'
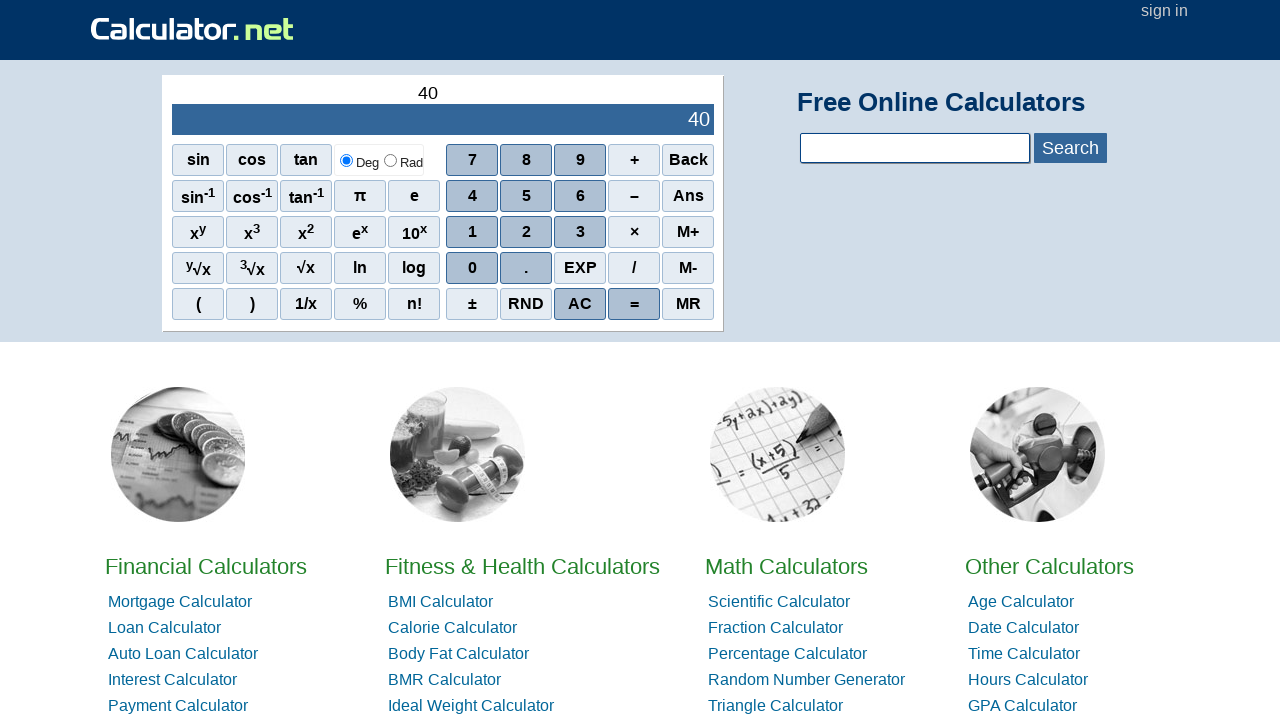

Clicked number '0'
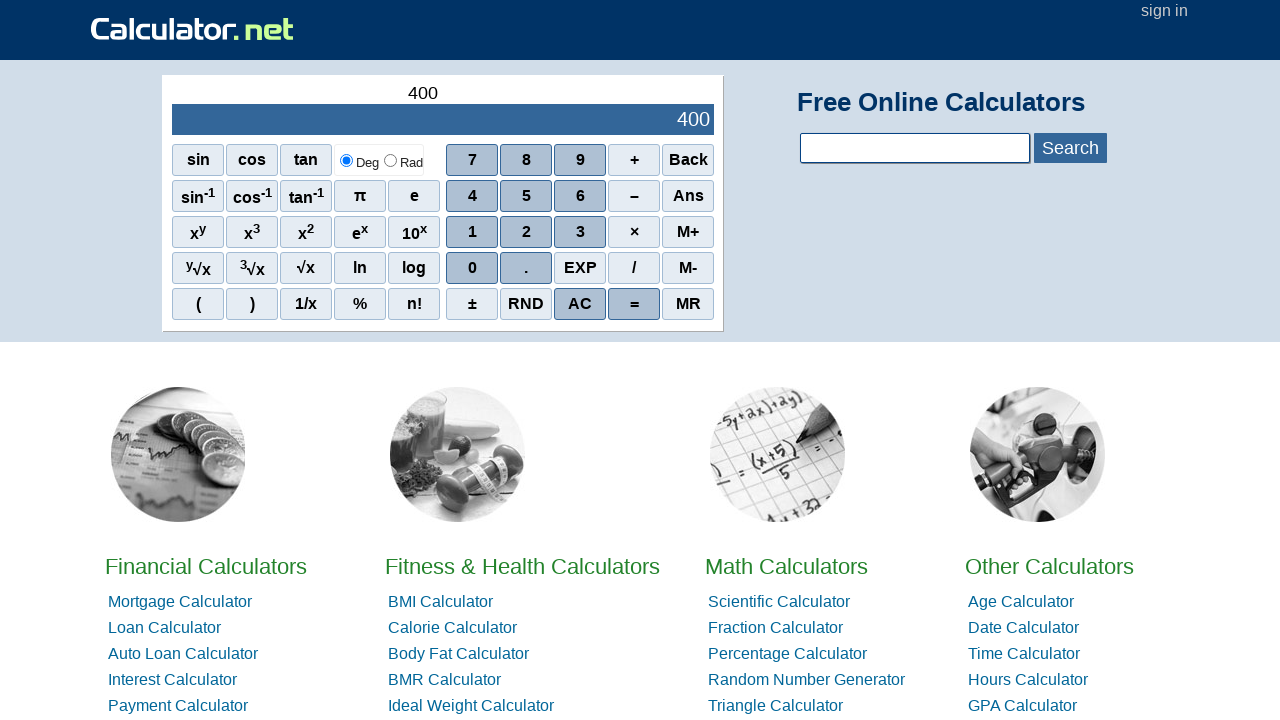

Clicked number '0'
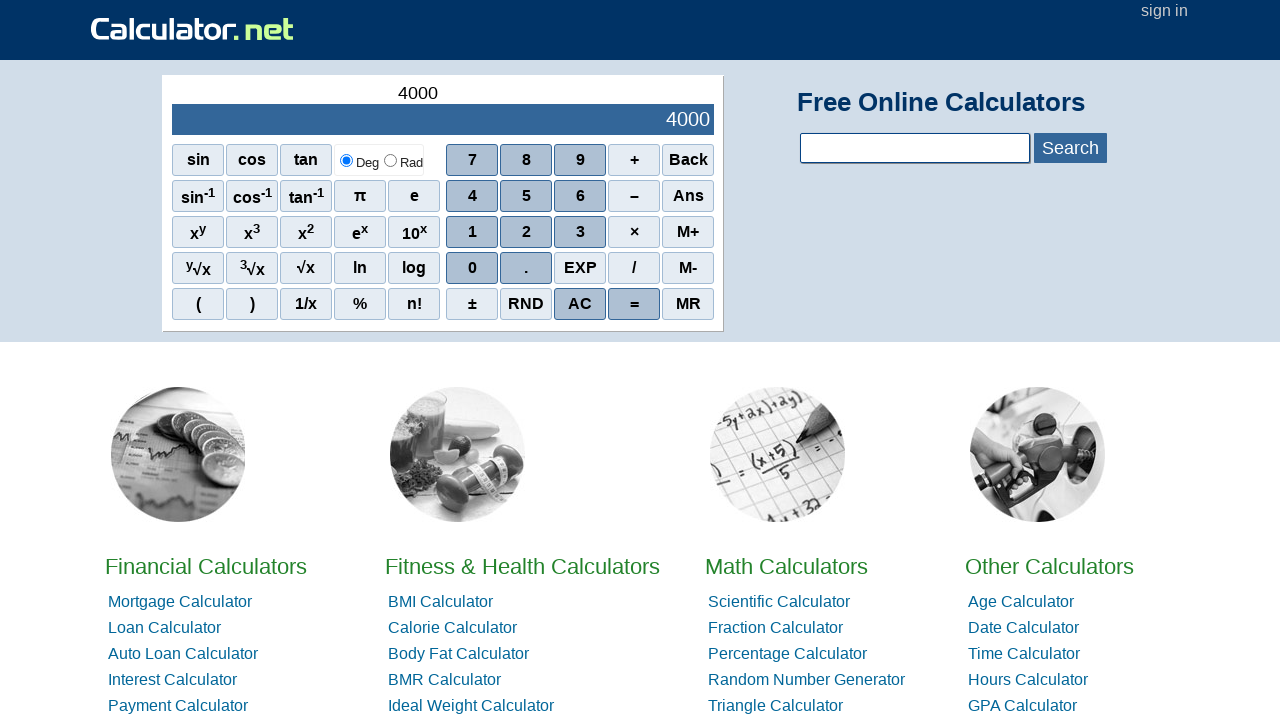

Clicked division operator '/'
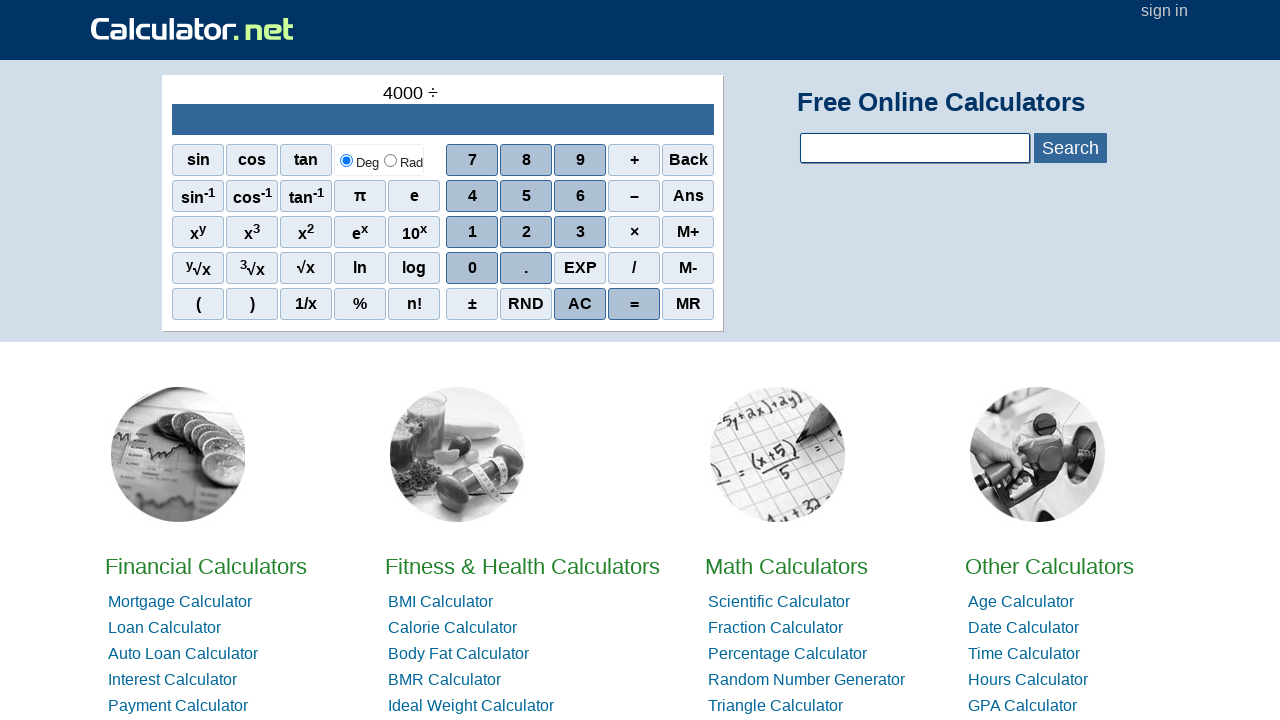

Clicked number '2'
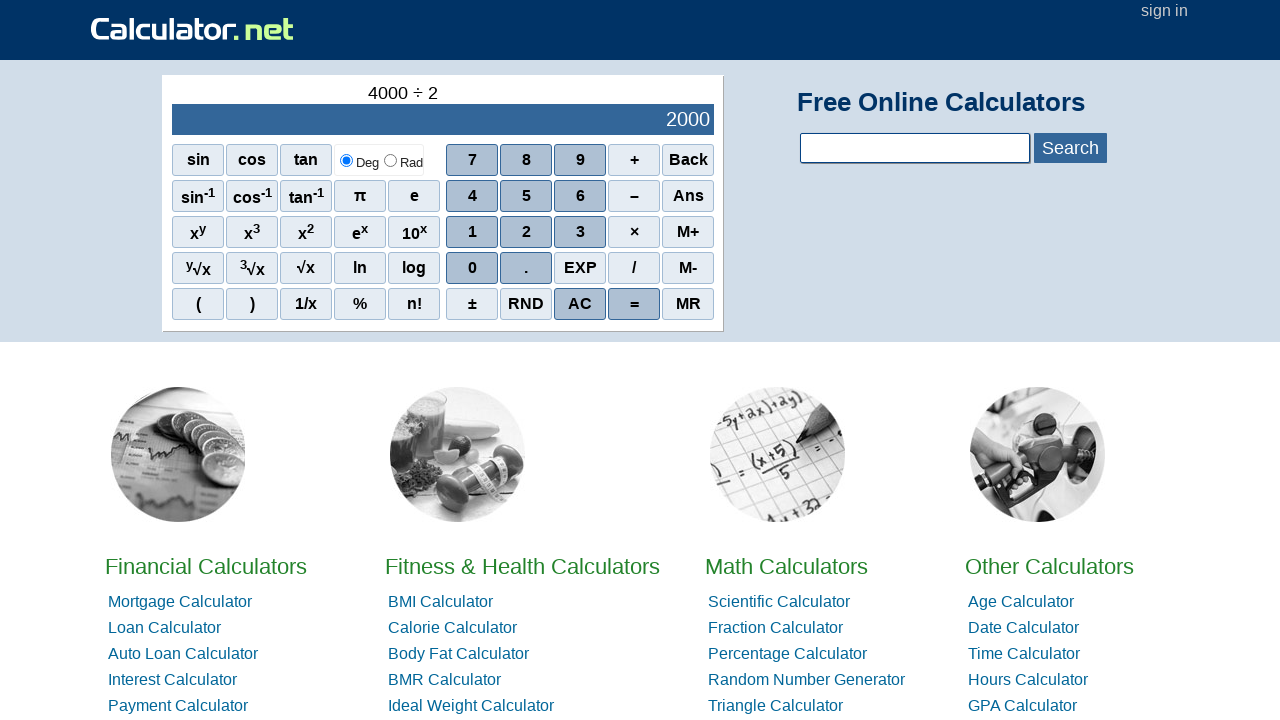

Clicked number '0'
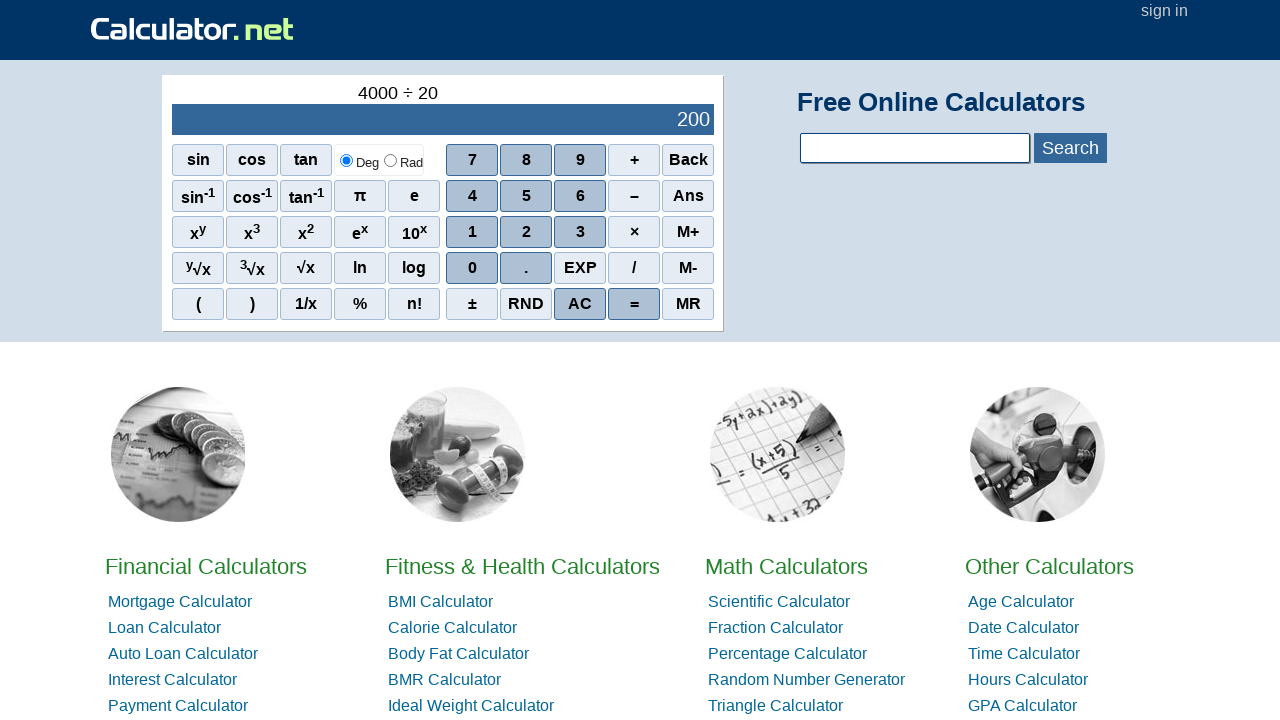

Clicked number '0'
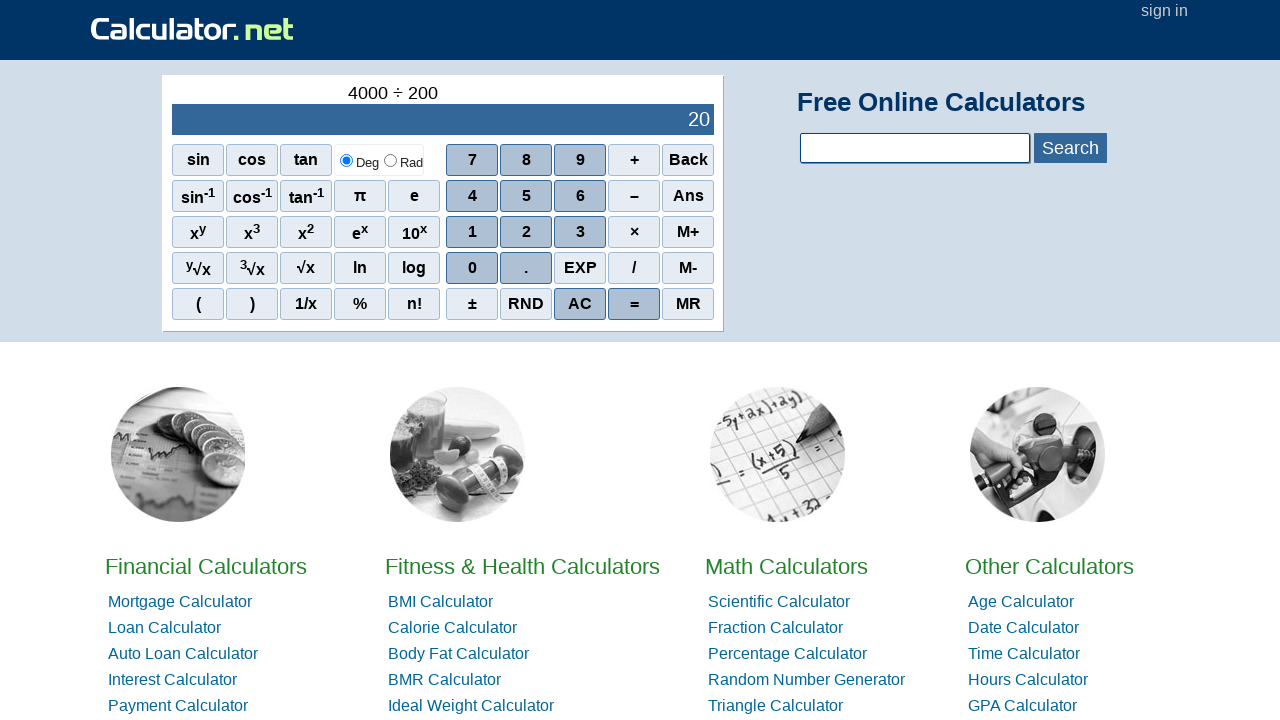

Division output result displayed
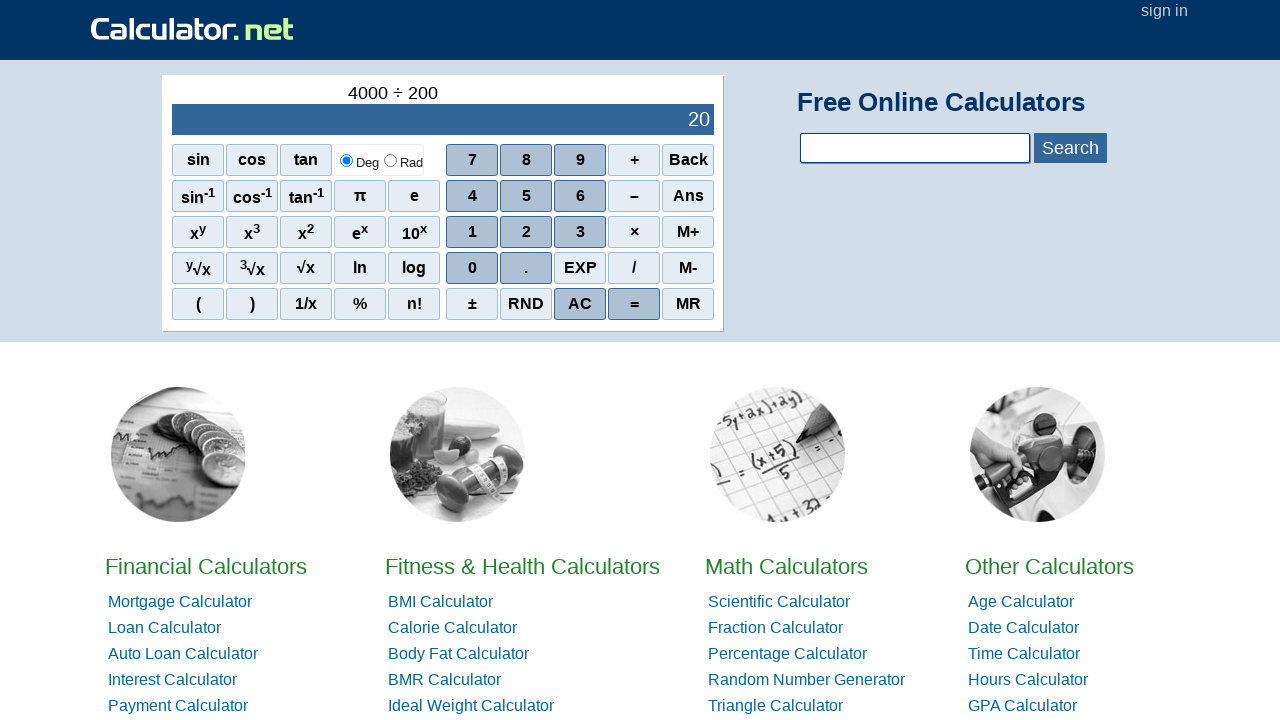

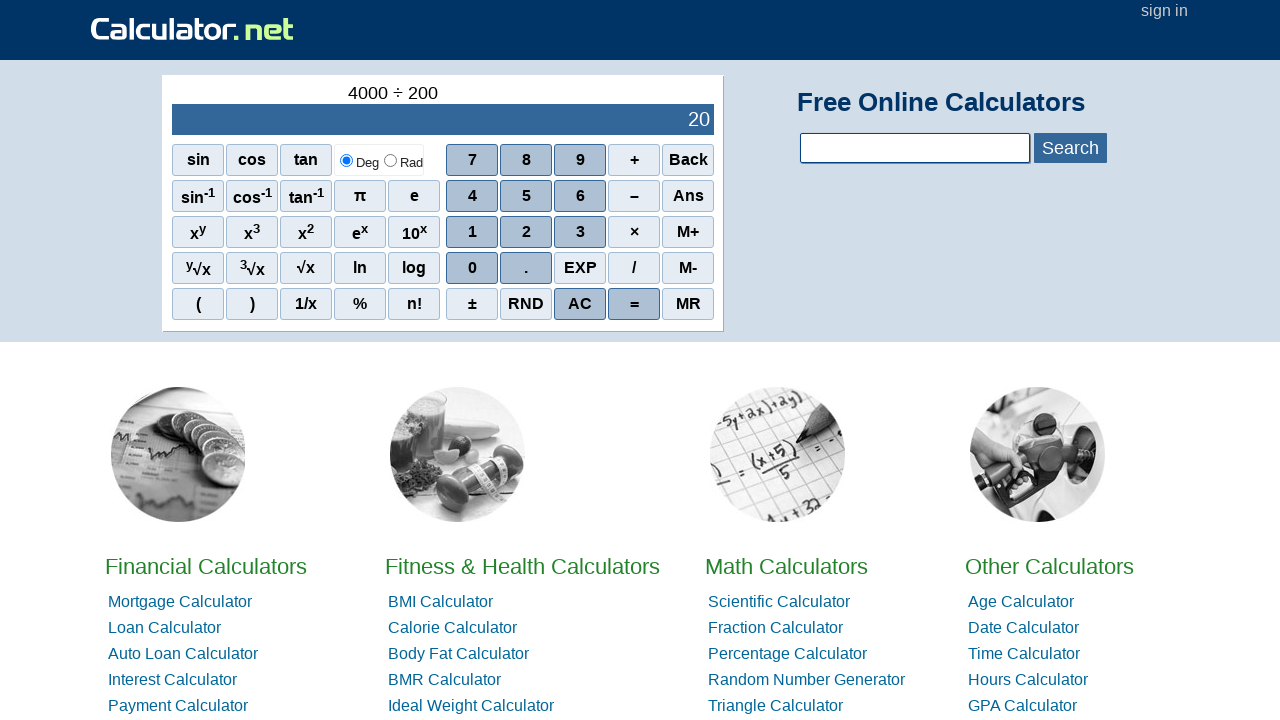